Tests JavaScript alert handling by interacting with three types of alerts: accepting a simple alert, dismissing a confirm dialog, and entering text in a prompt alert before accepting it.

Starting URL: https://www.letcode.in/alert

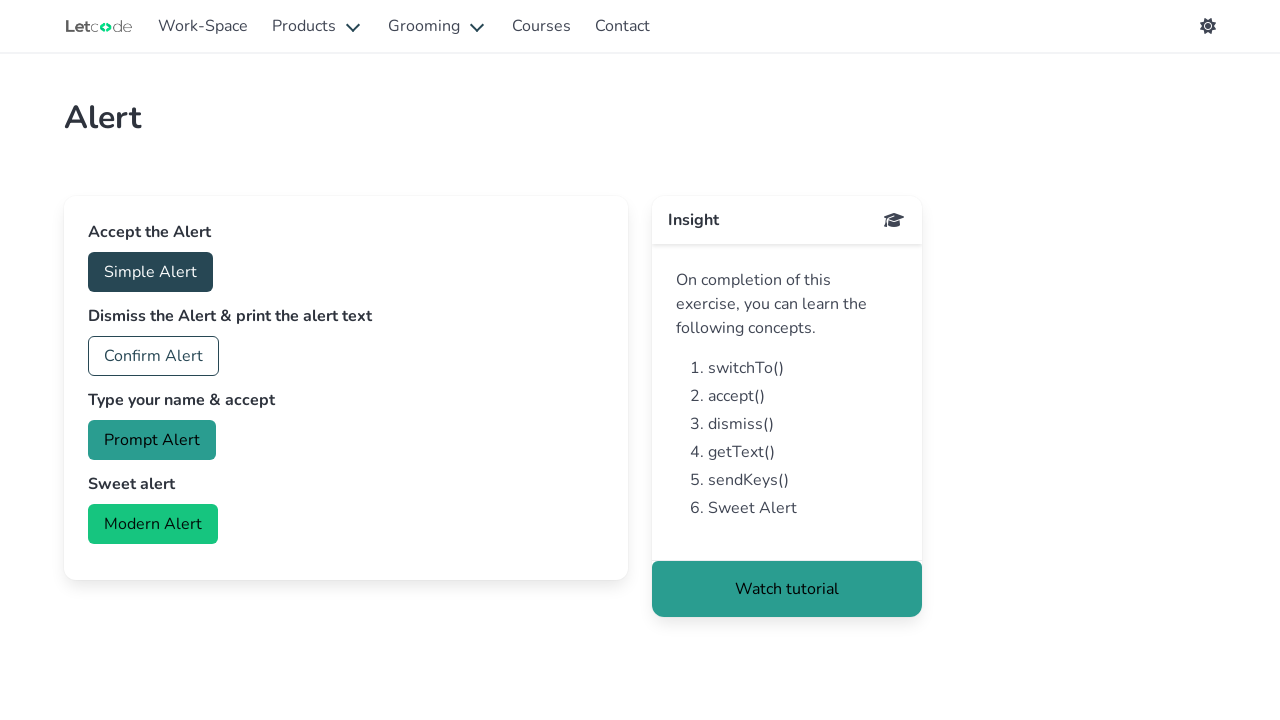

Clicked button to trigger simple alert at (150, 272) on #accept
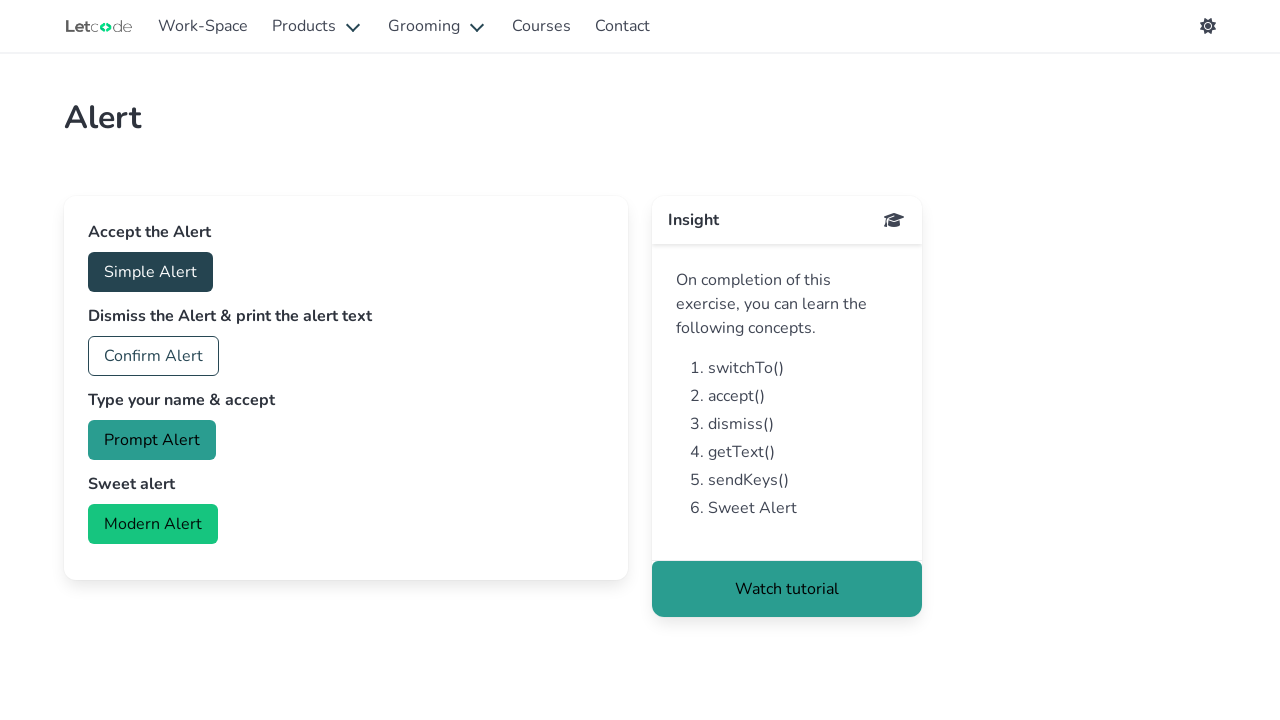

Set up dialog handler to accept alert
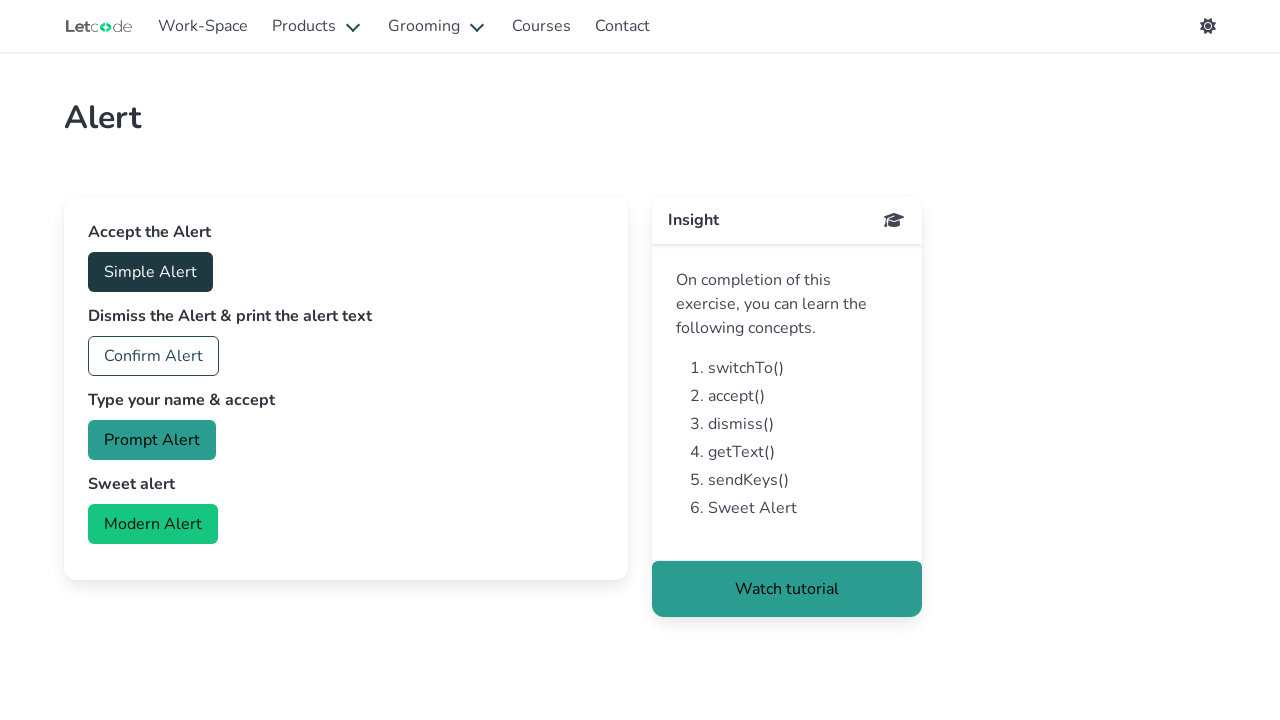

Waited for alert processing to complete
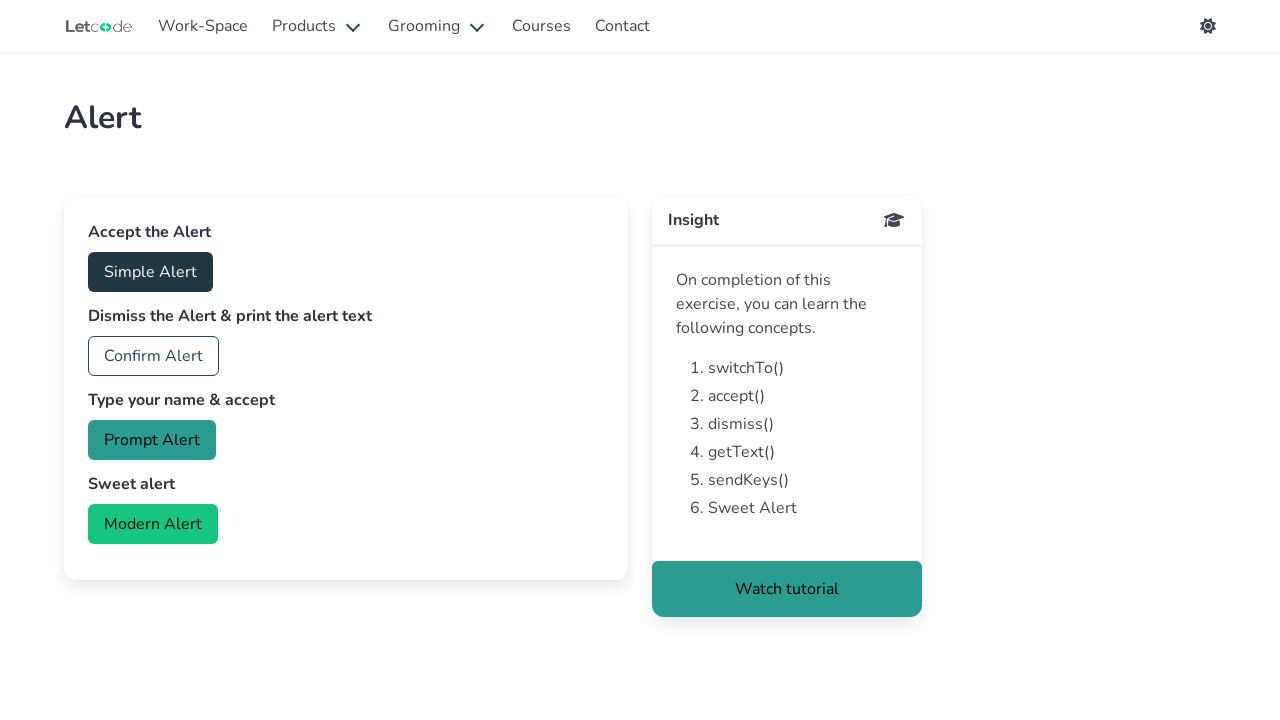

Set up dialog handler to dismiss confirm dialog
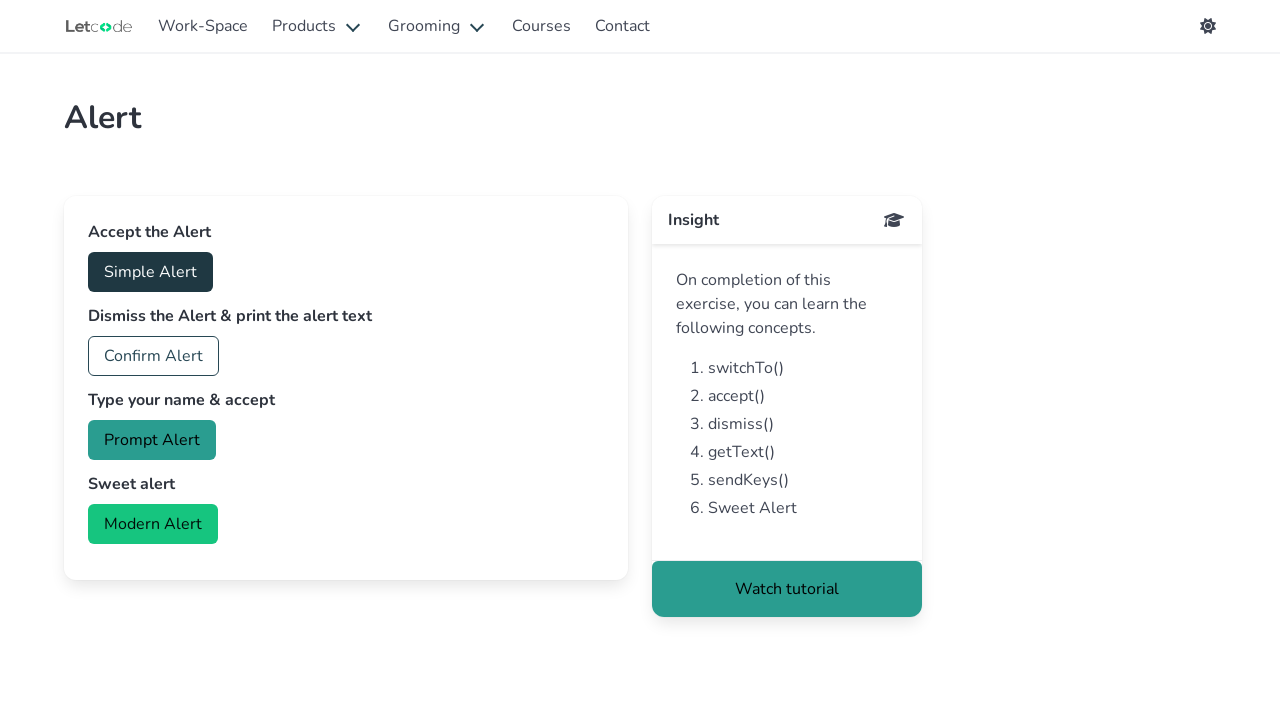

Clicked button to trigger confirm alert at (154, 356) on #confirm
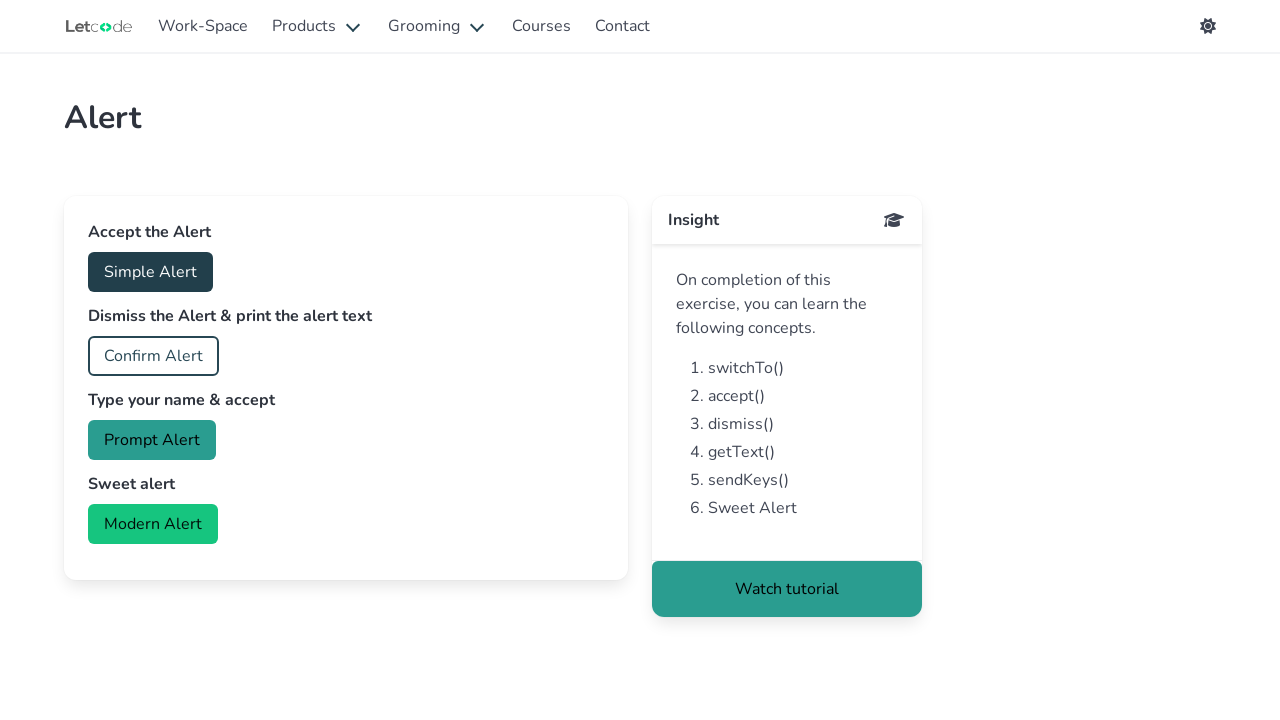

Waited for confirm dialog processing to complete
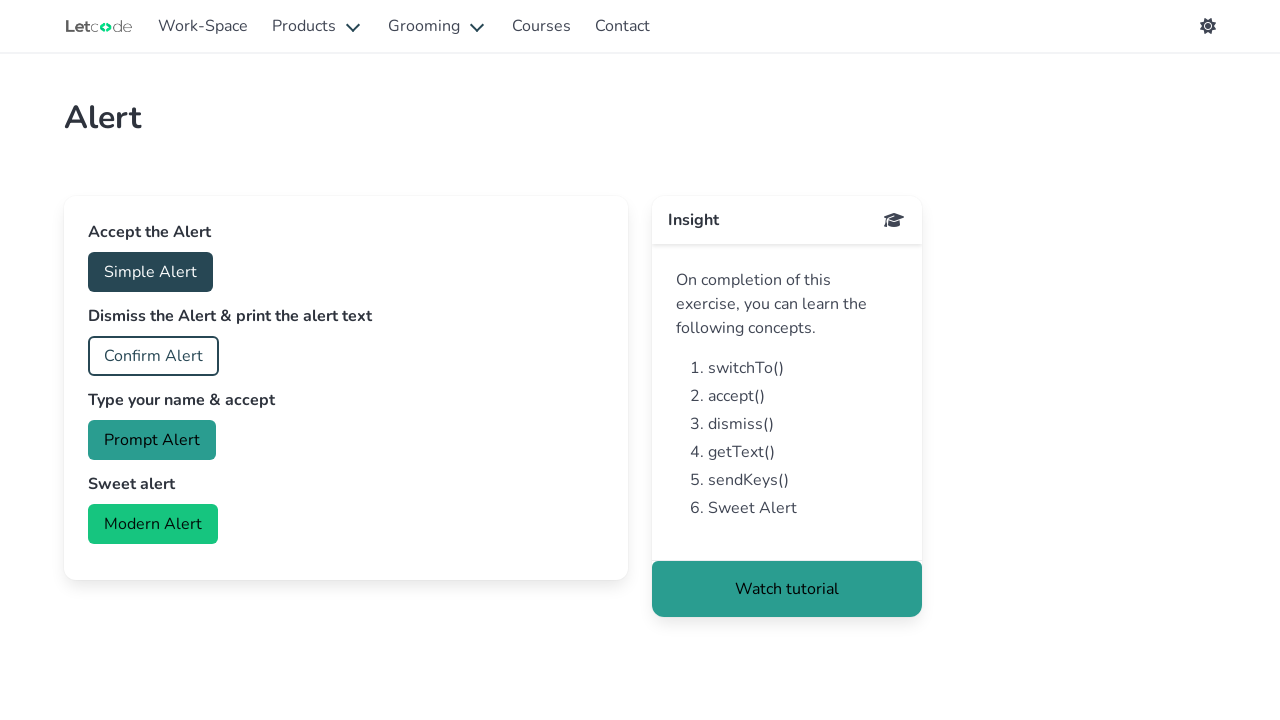

Set up dialog handler to enter text and accept prompt
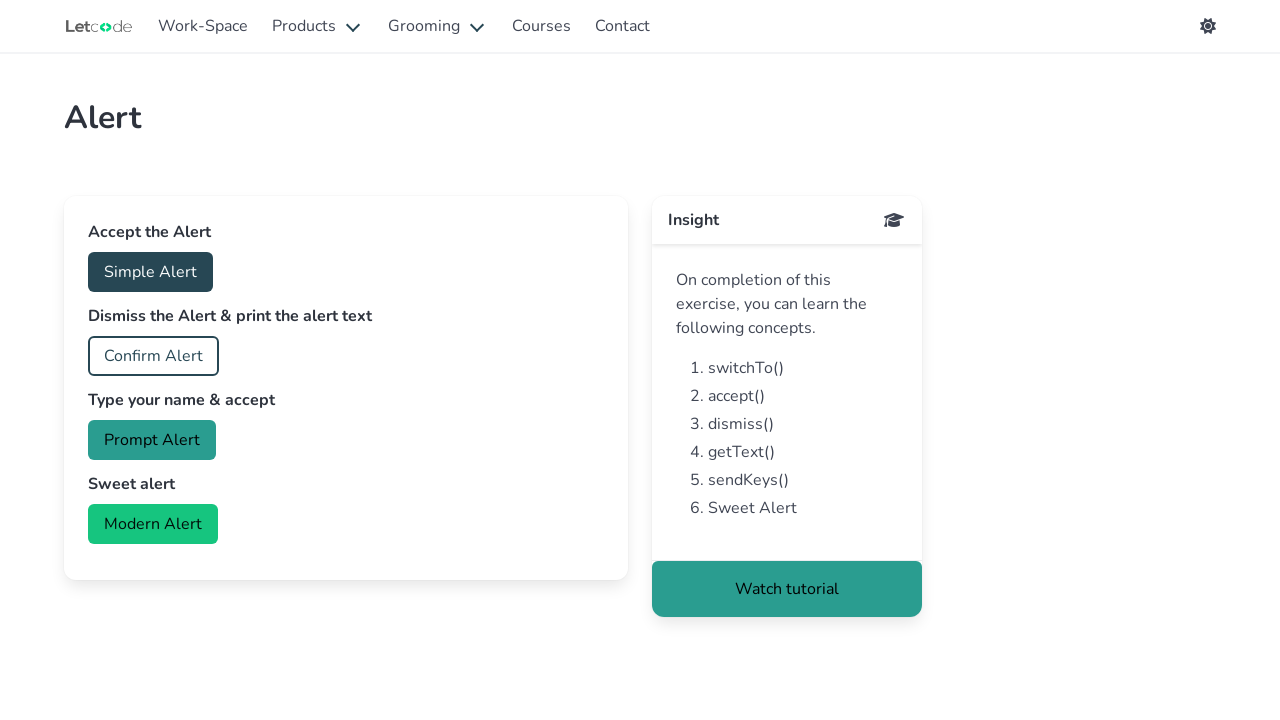

Clicked button to trigger prompt alert at (152, 440) on #prompt
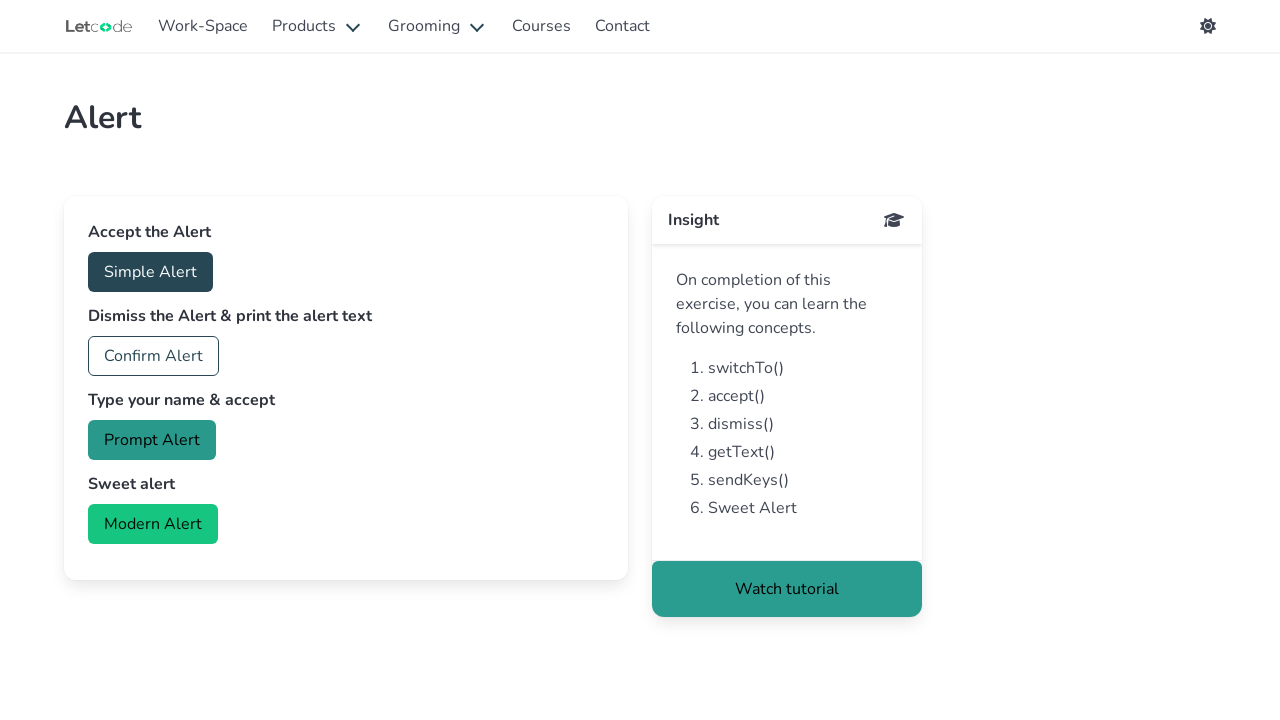

Waited for prompt dialog processing to complete
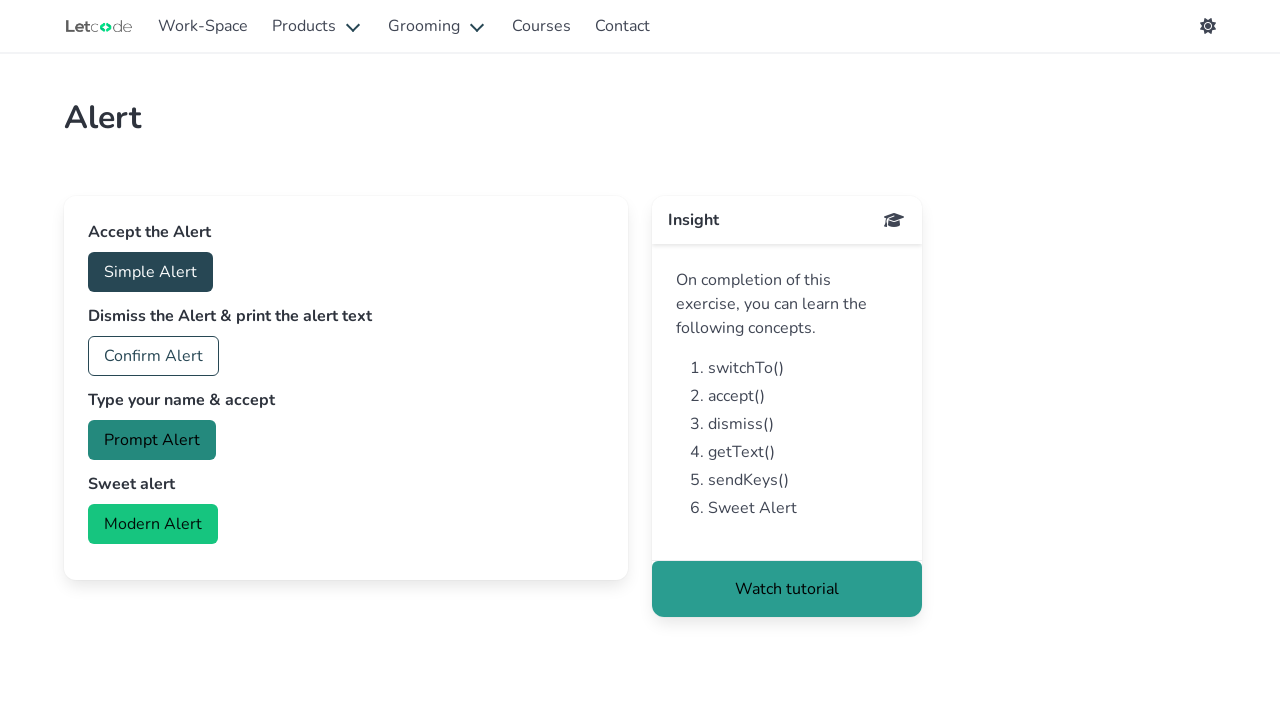

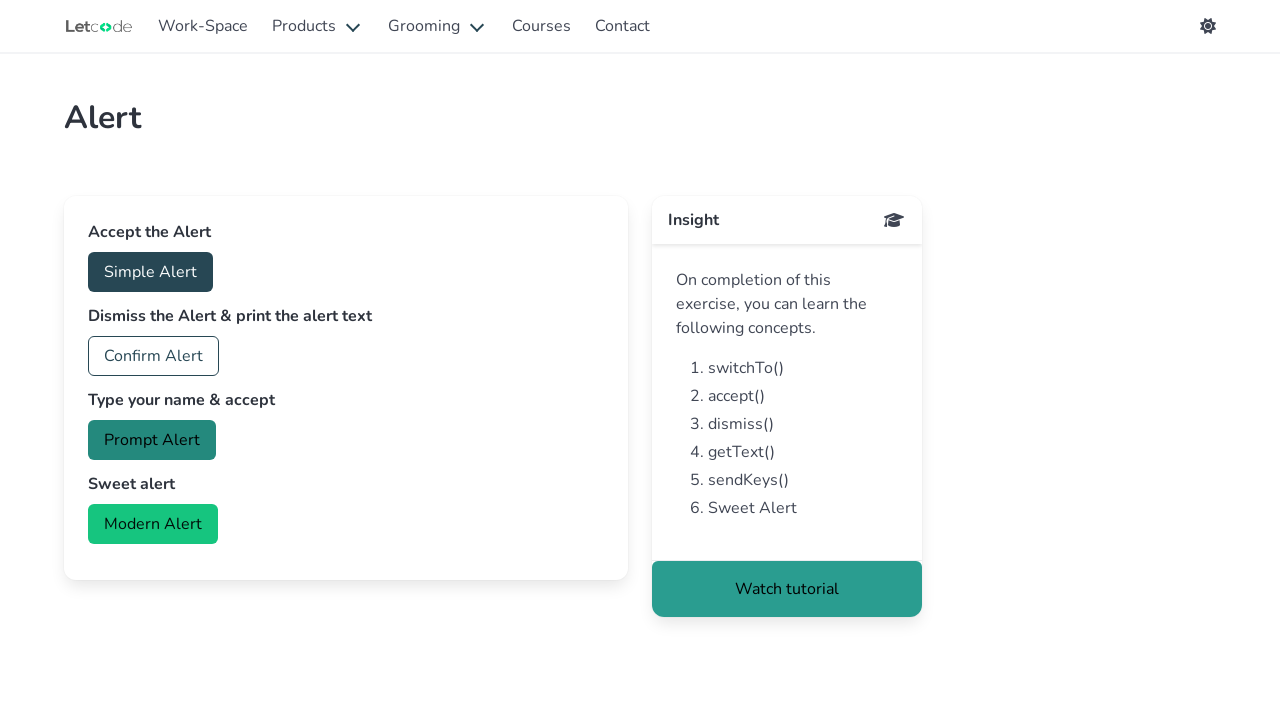